Tests pagination functionality on the UKALA agent directory by clicking the search button to trigger results, then navigating through multiple pages using the Next button and pagination controls.

Starting URL: https://www.ukala.org.uk/agent-search/ukala-agent-directory/

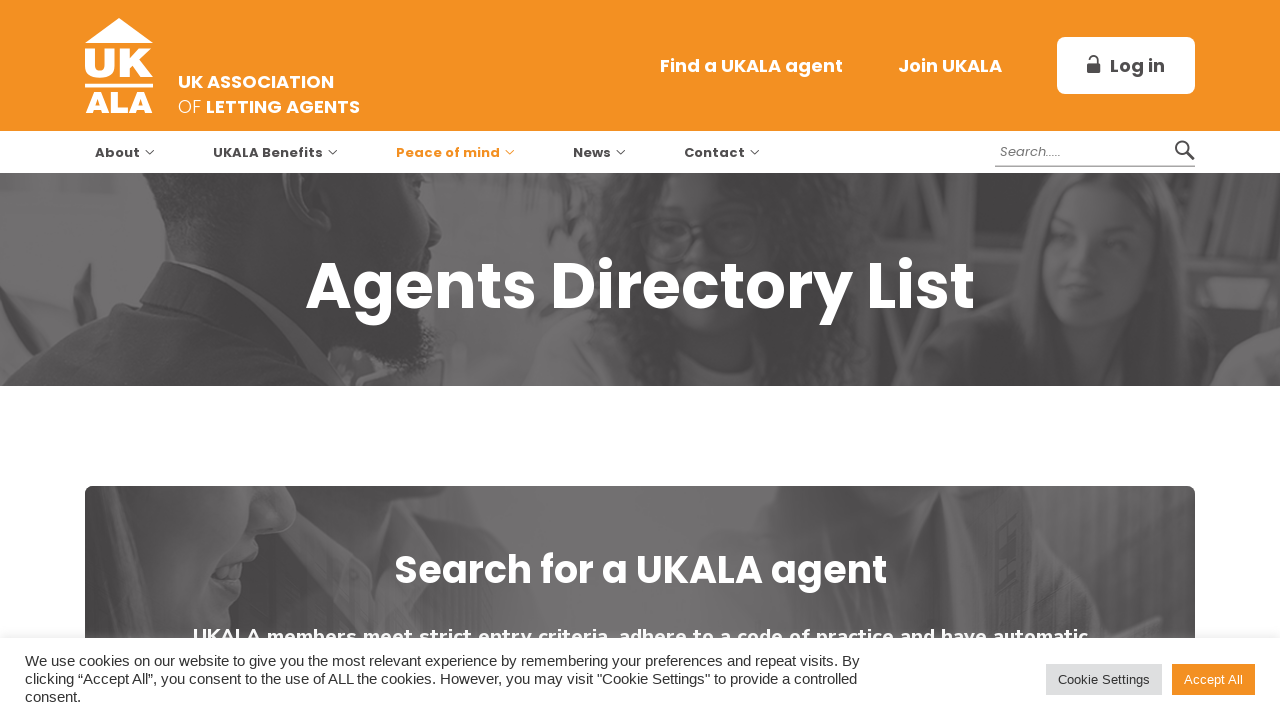

Waited for page to load (networkidle)
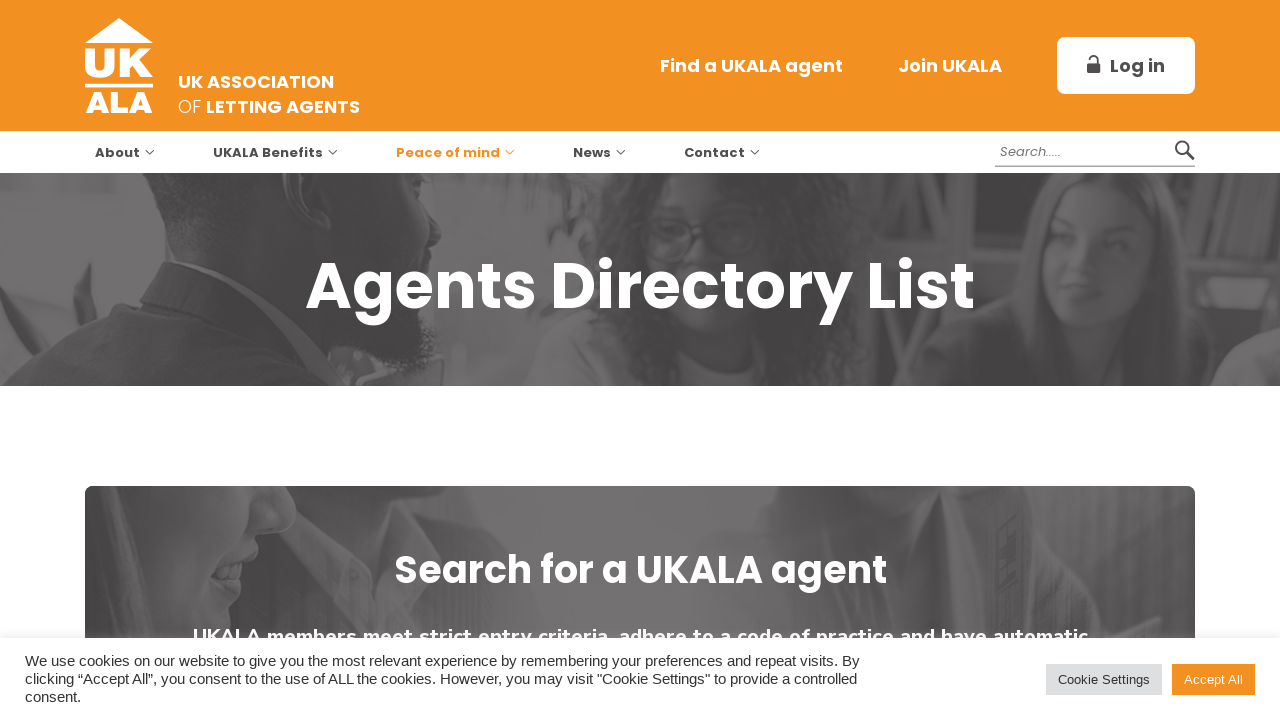

Clicked agent search button to trigger results at (788, 360) on #ag_search_name
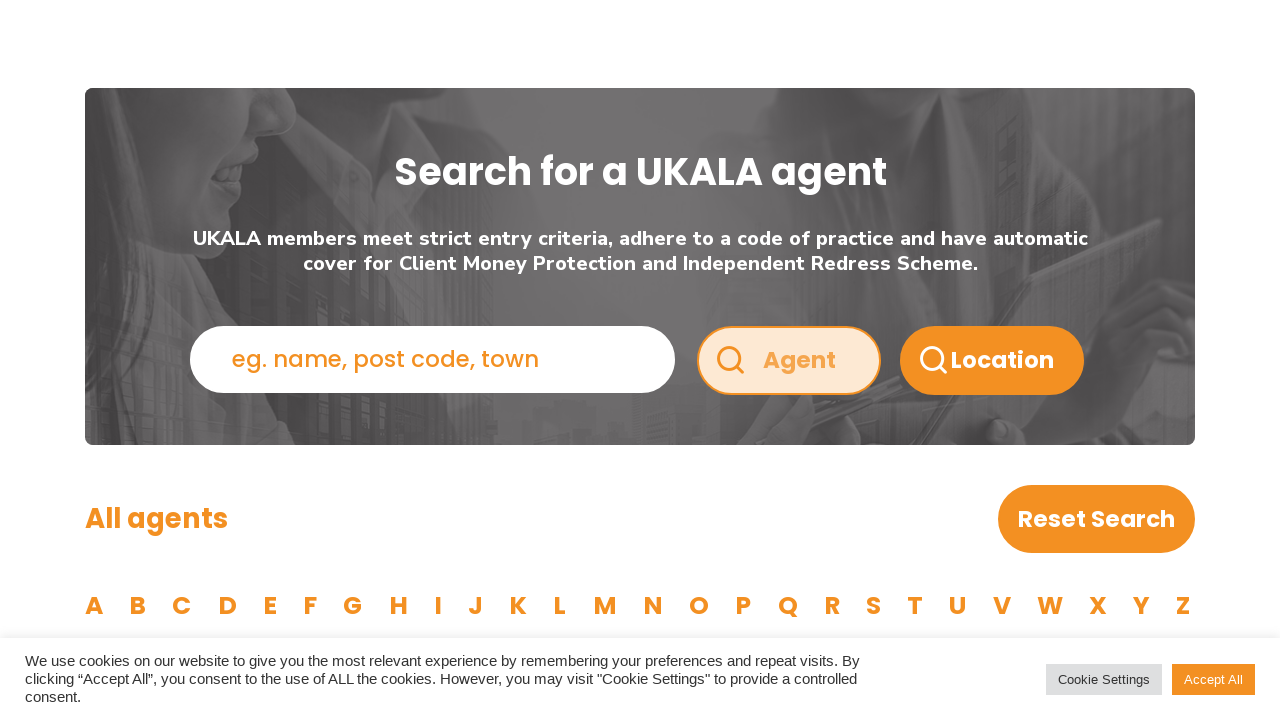

Pagination controls appeared
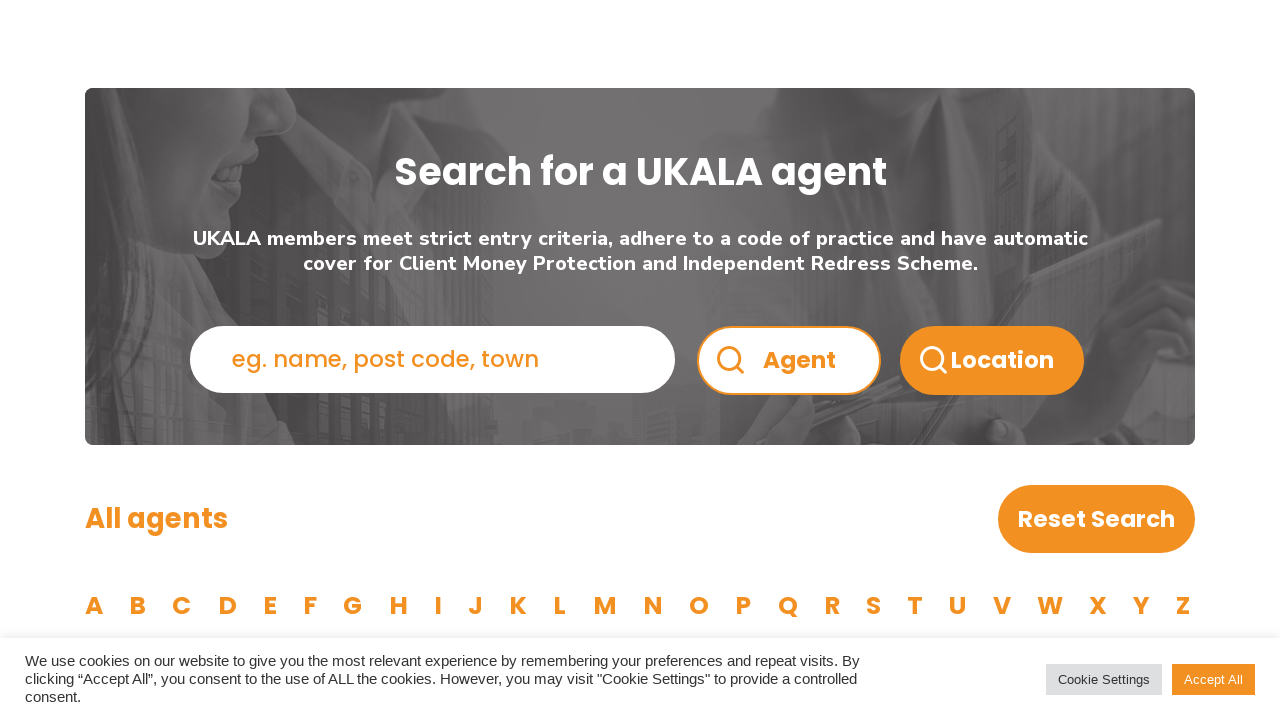

Retrieved current page number: 1
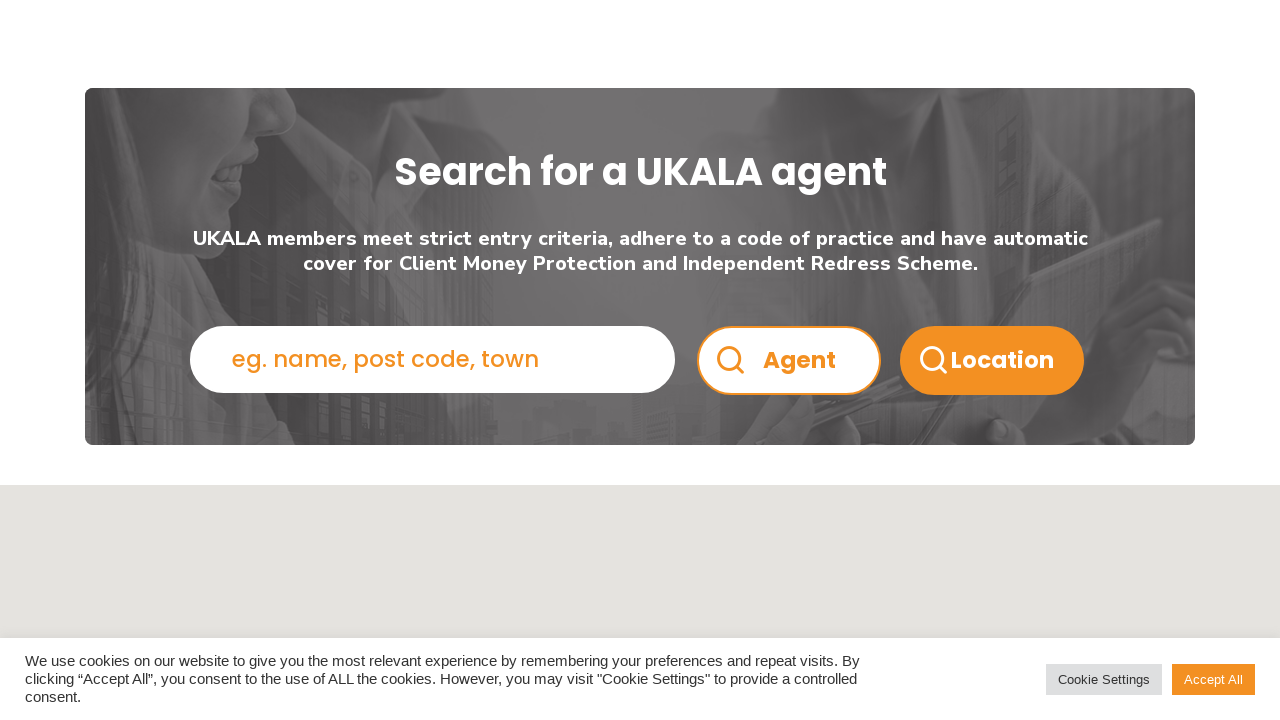

Scrolled to top of page
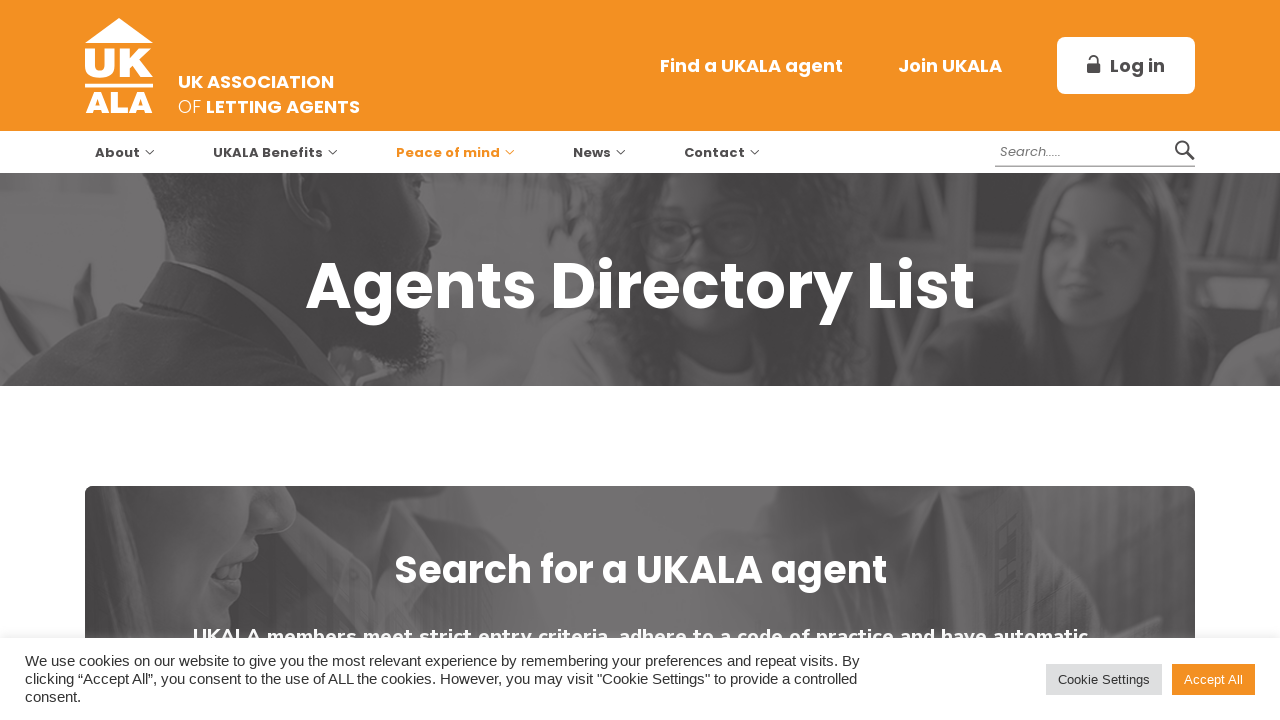

Waited 1 second after scrolling to top
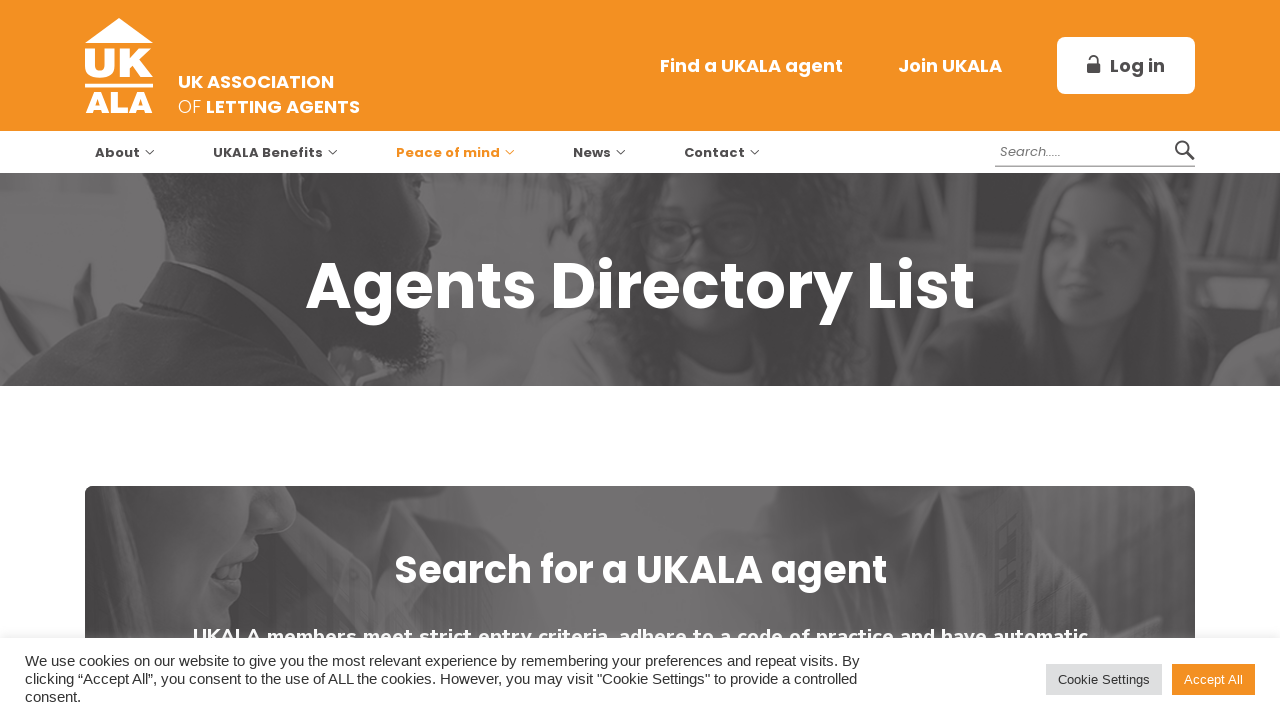

Scrolled to bottom of page
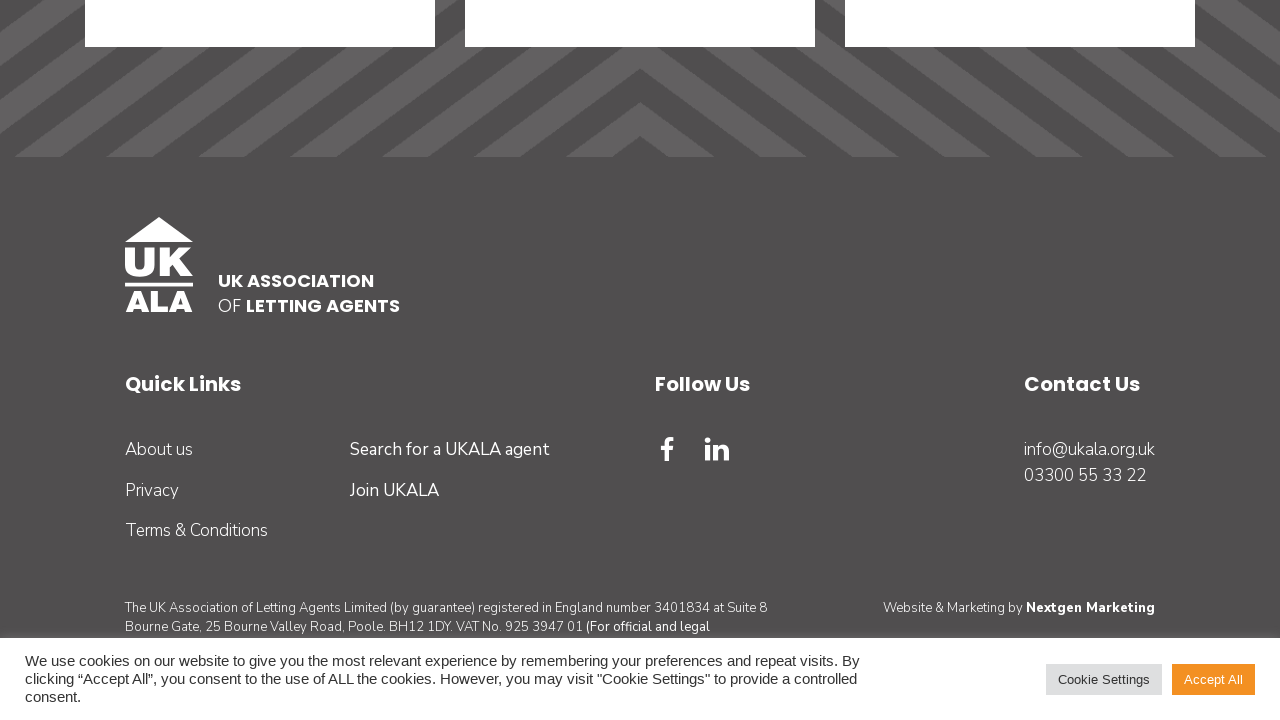

Waited 1.5 seconds after scrolling to bottom
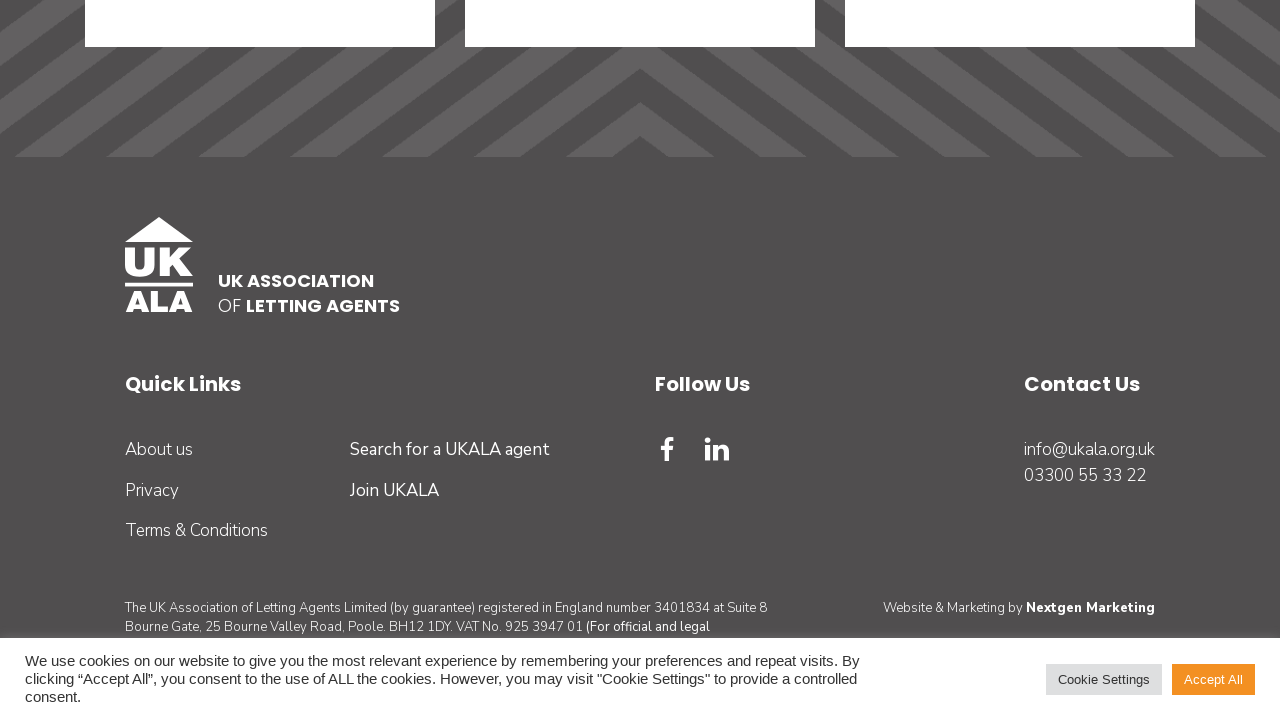

Clicked Next button to navigate to next page at (812, 360) on a.js-prevent:has-text('Next')
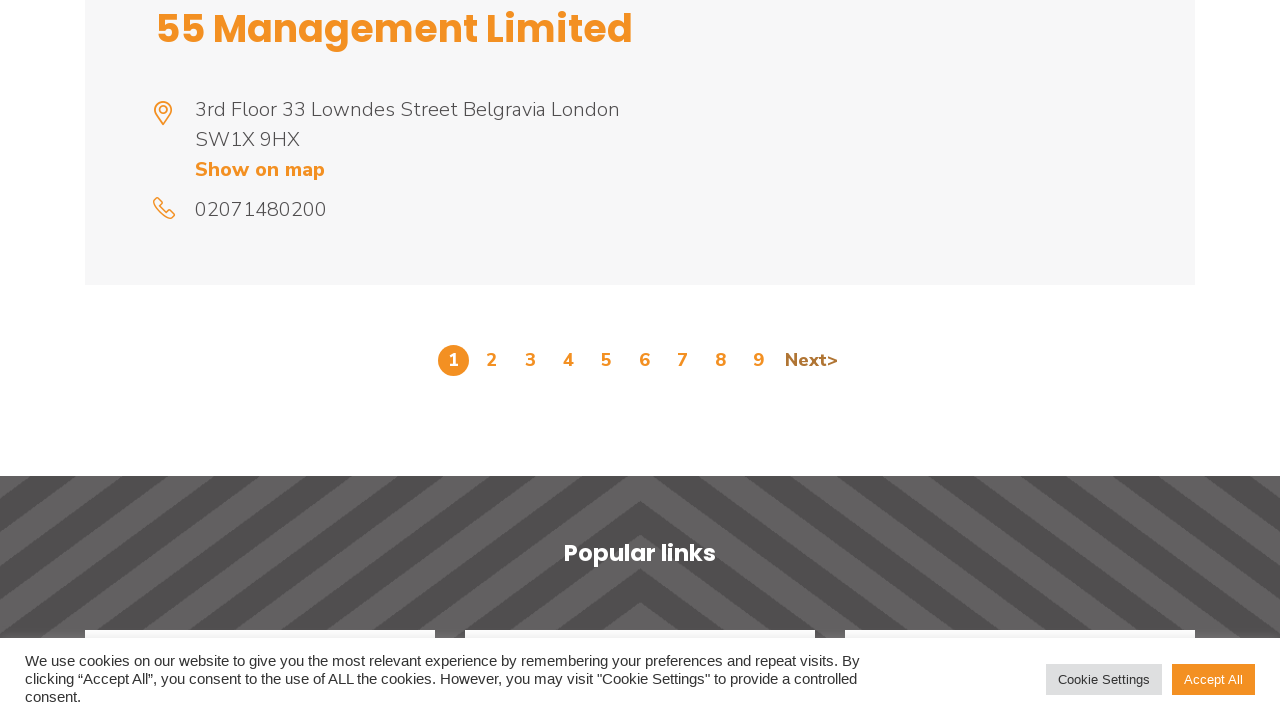

Waited for page to change after clicking Next
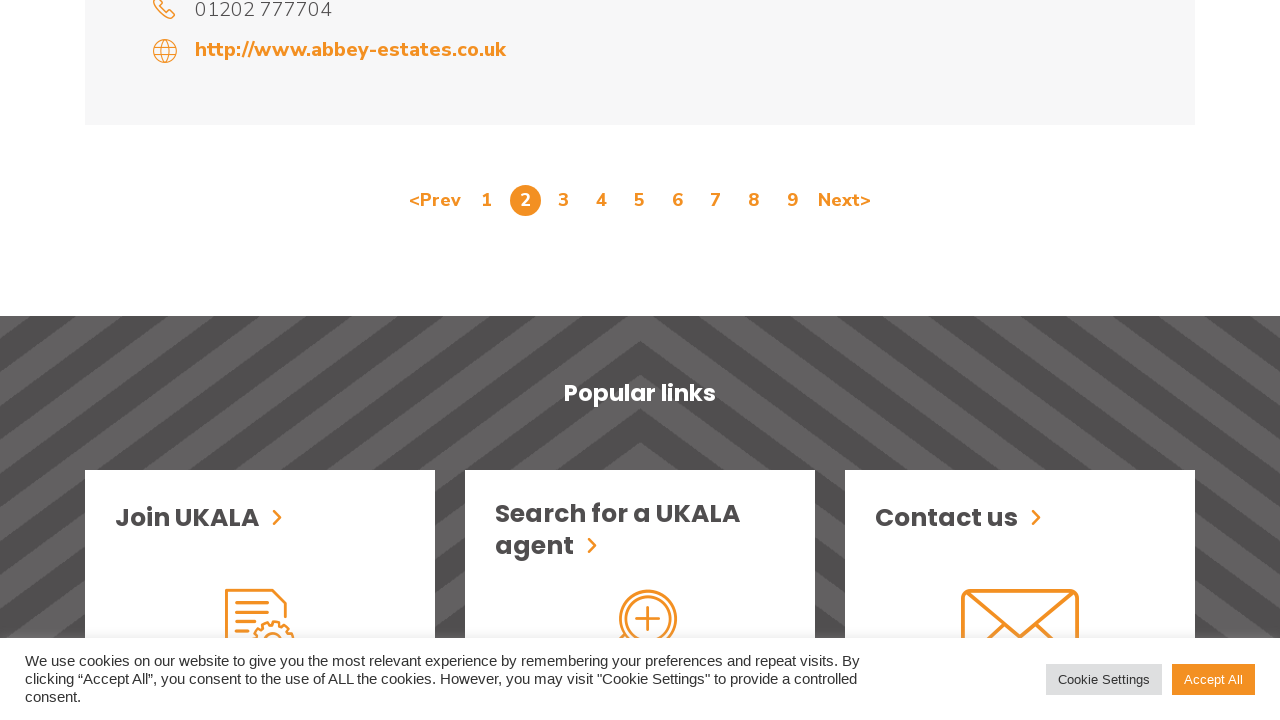

Retrieved current page number: 2
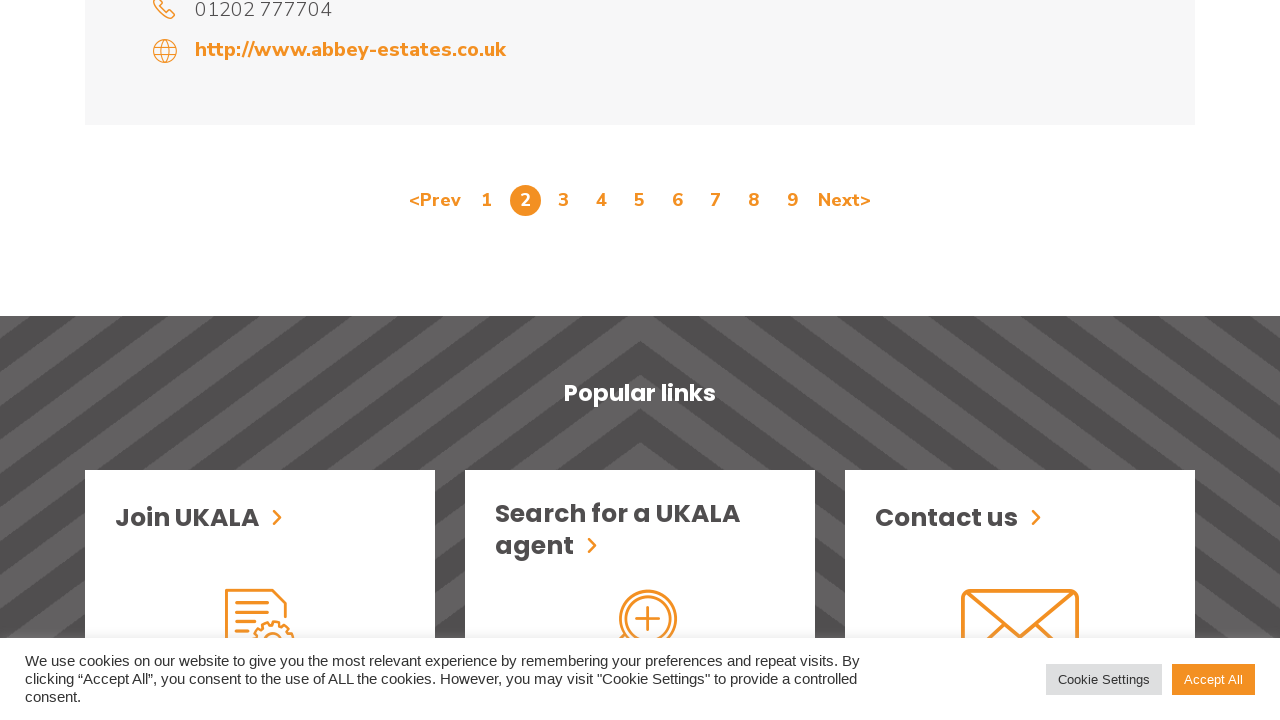

Scrolled to top of page
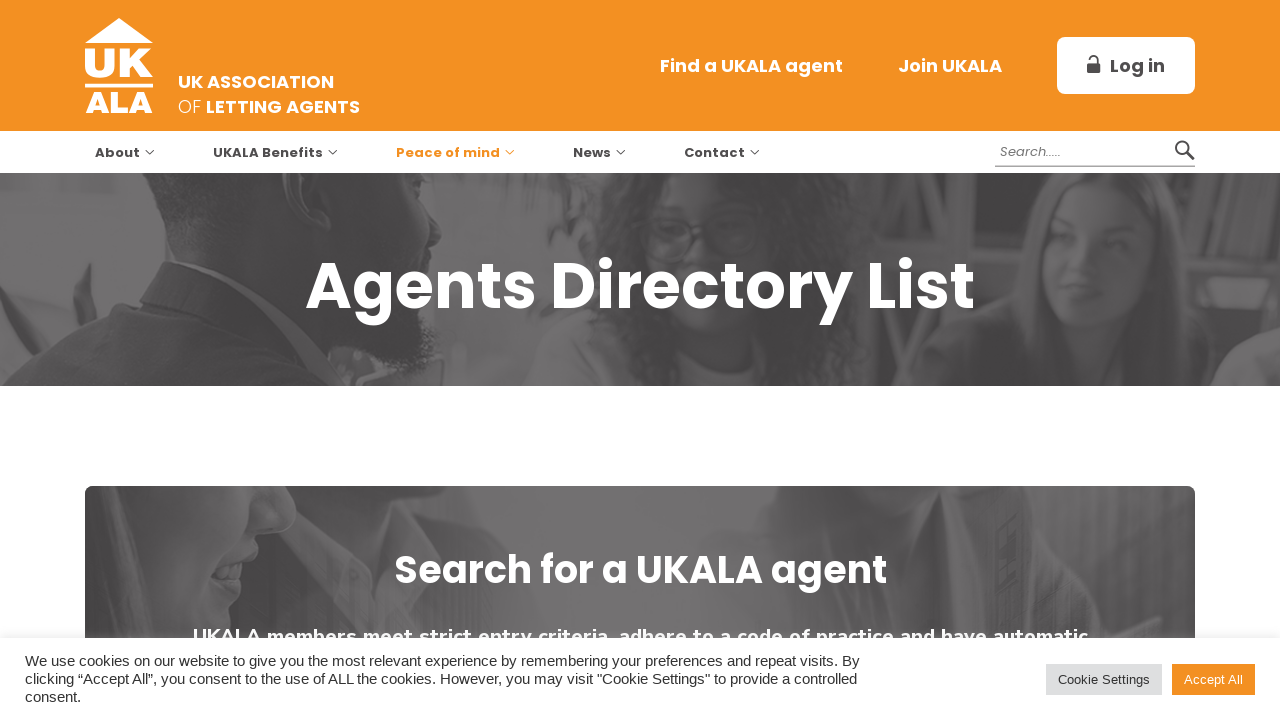

Waited 1 second after scrolling to top
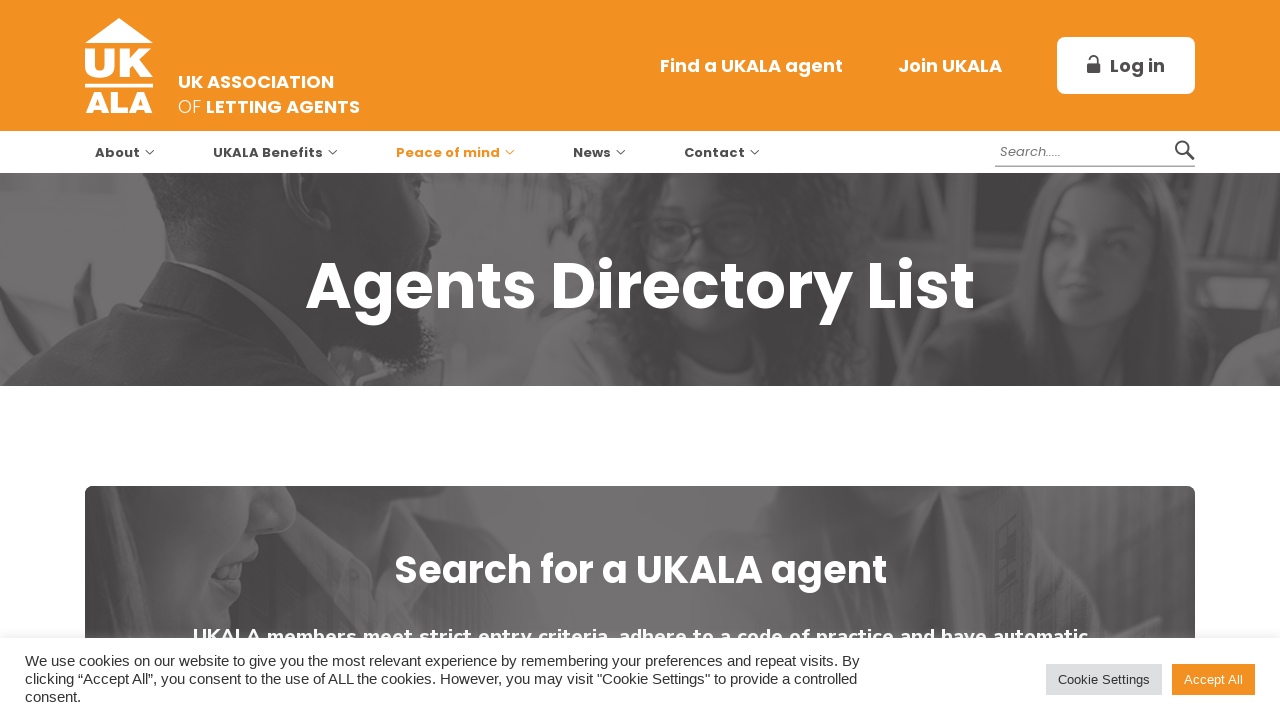

Scrolled to bottom of page
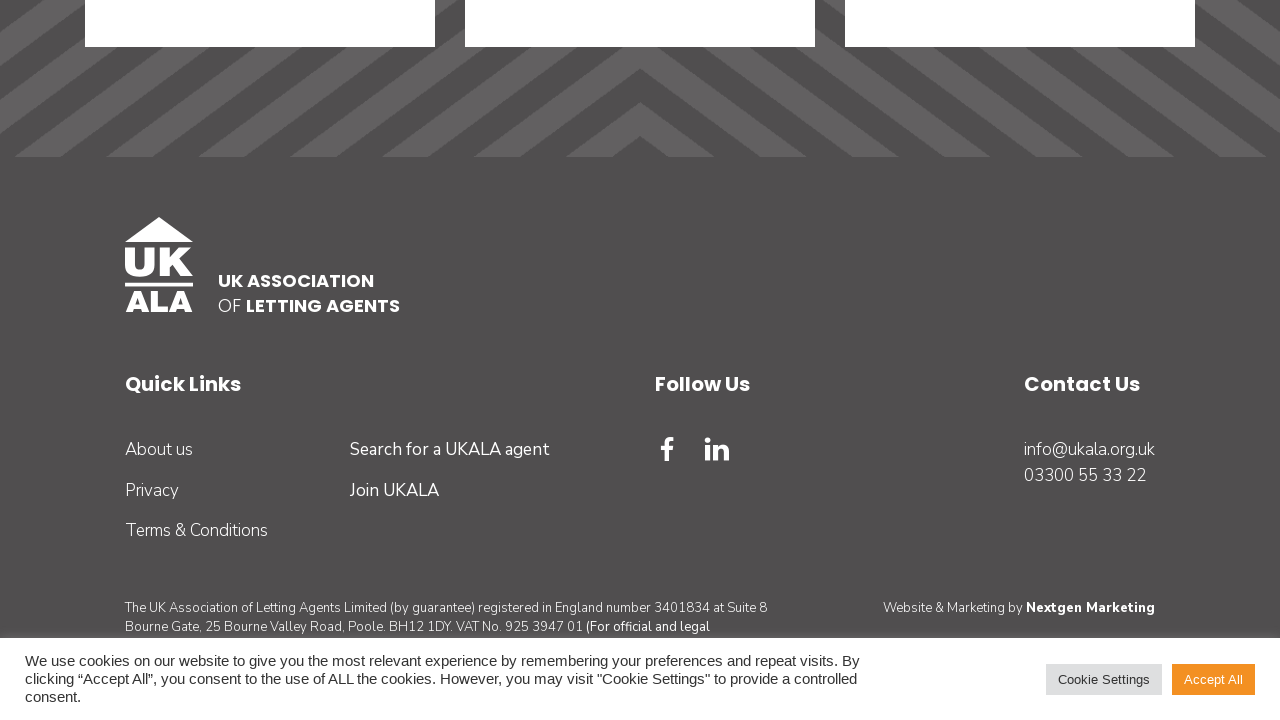

Waited 1.5 seconds after scrolling to bottom
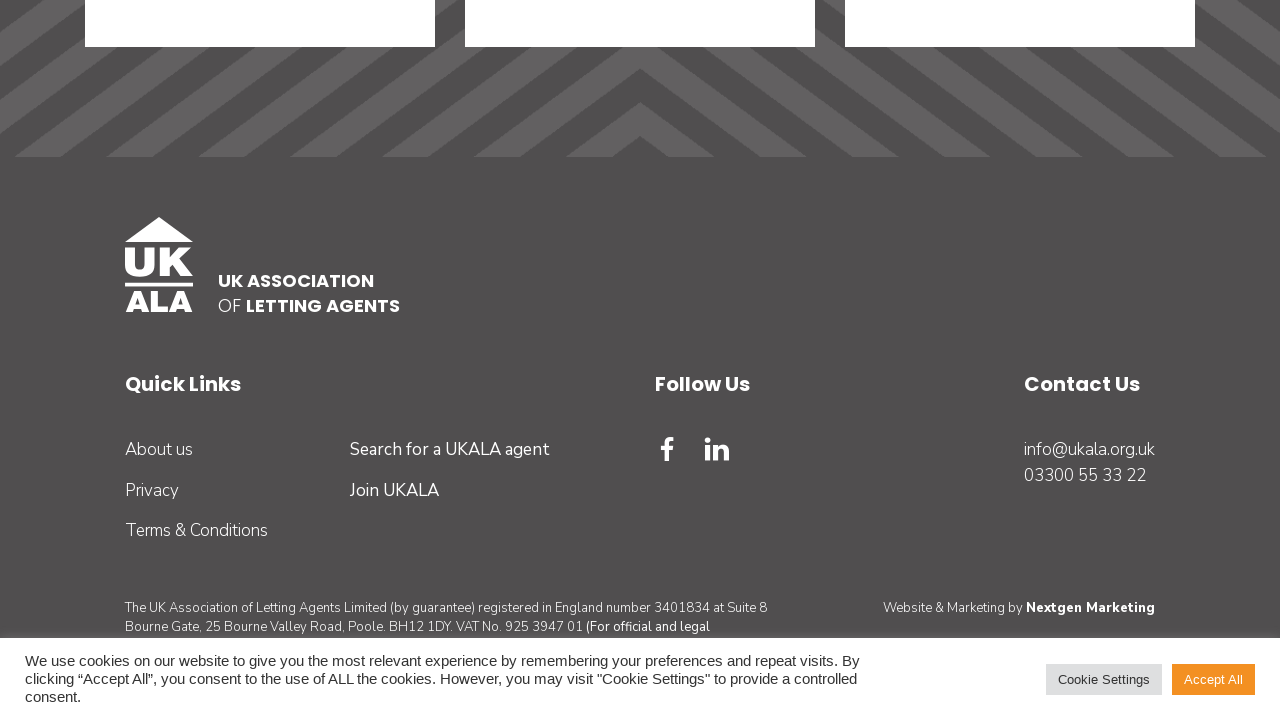

Clicked Next button to navigate to next page at (845, 360) on a.js-prevent:has-text('Next')
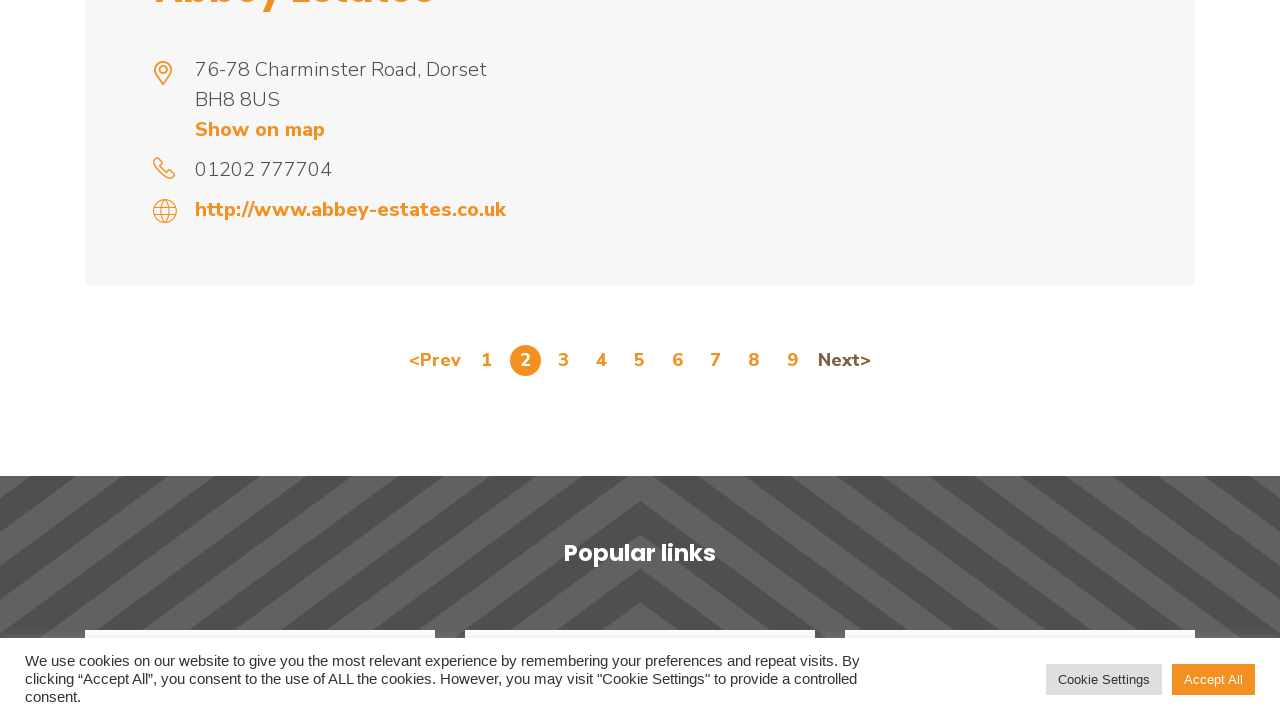

Waited for page to change after clicking Next
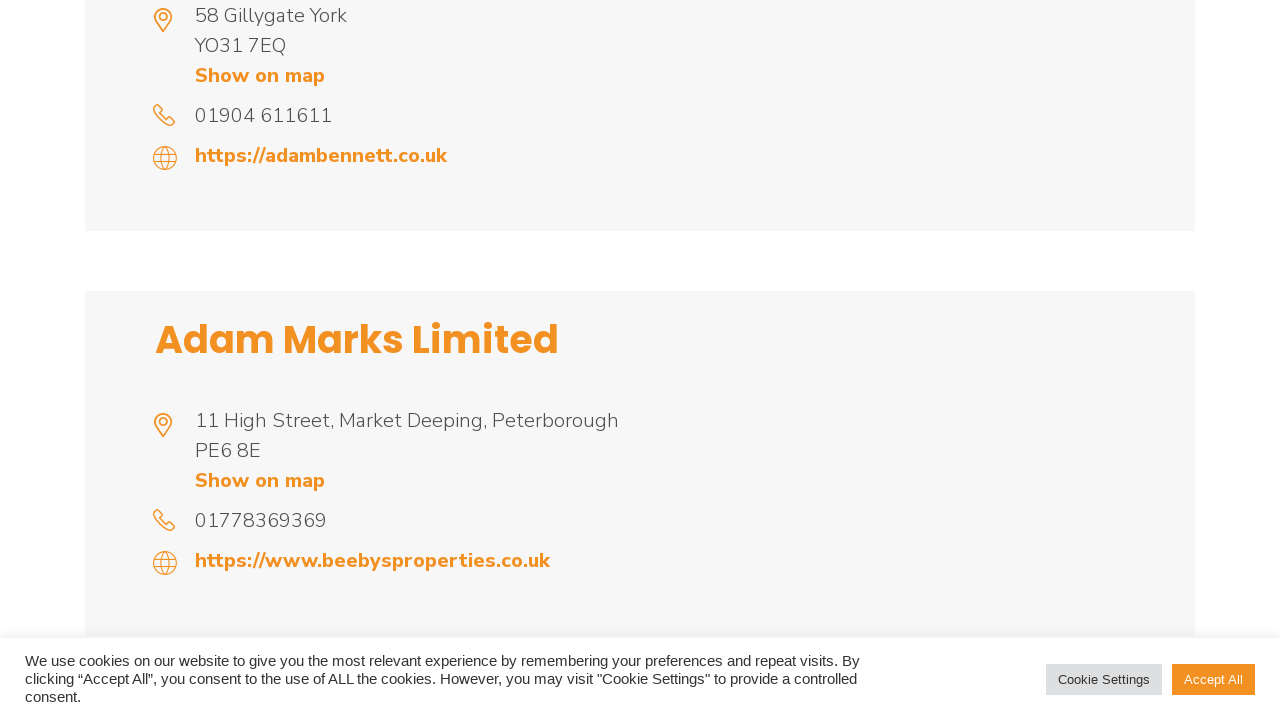

Retrieved current page number: 3
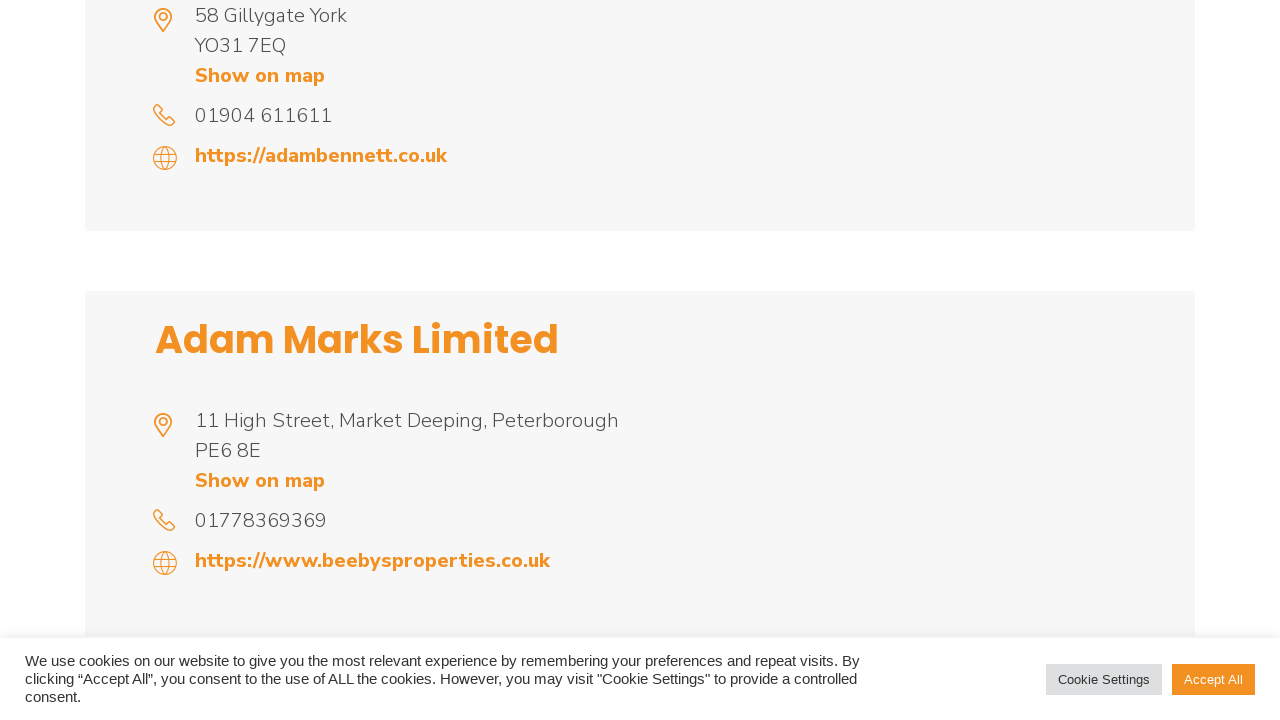

Scrolled to top of page
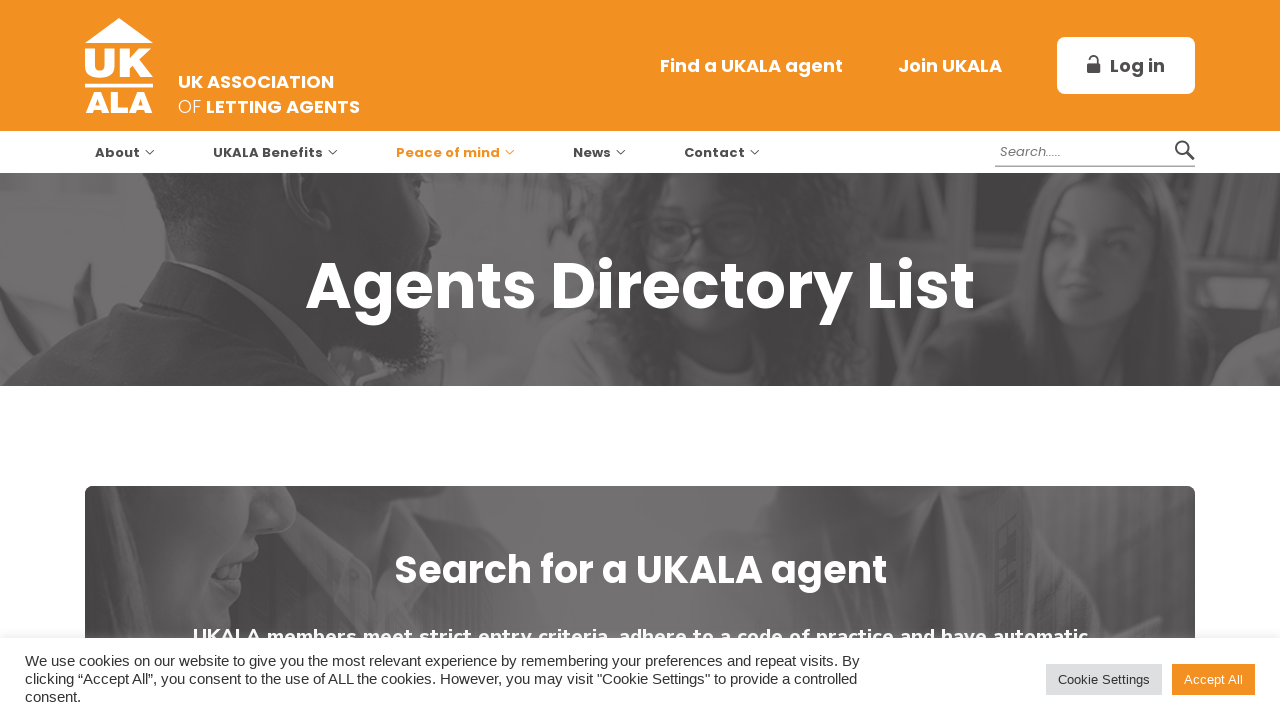

Waited 1 second after scrolling to top
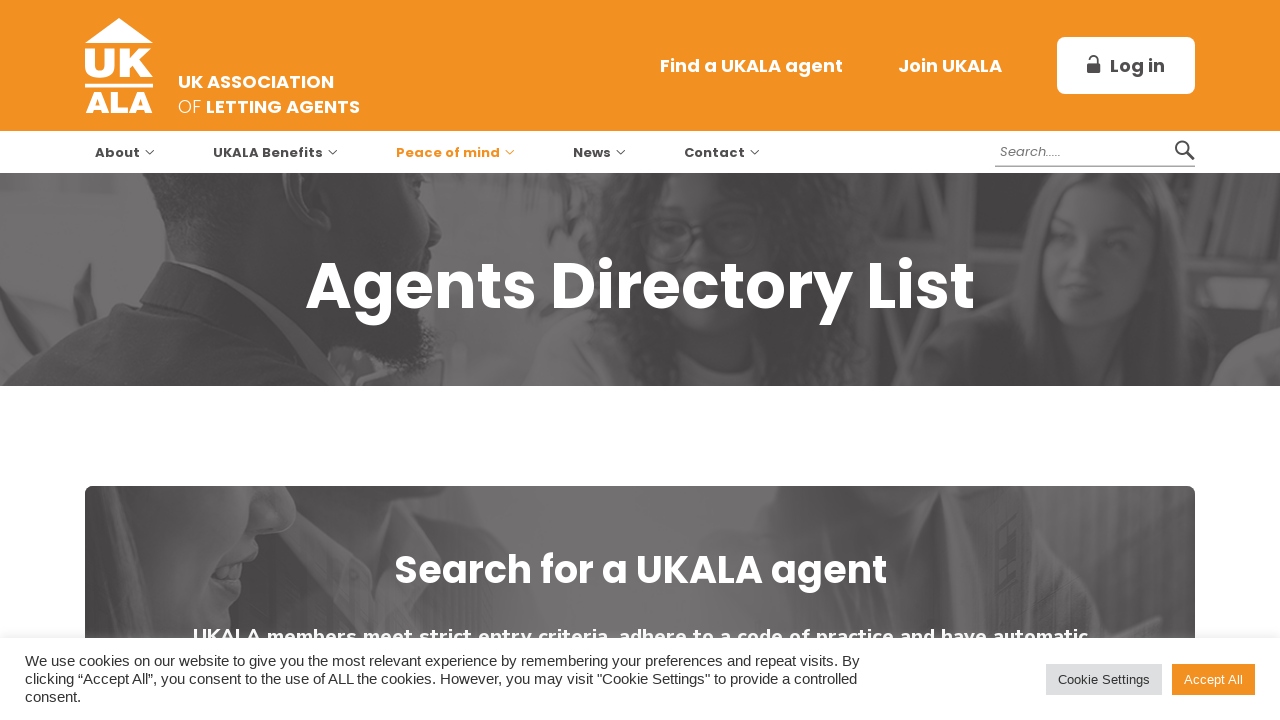

Scrolled to bottom of page
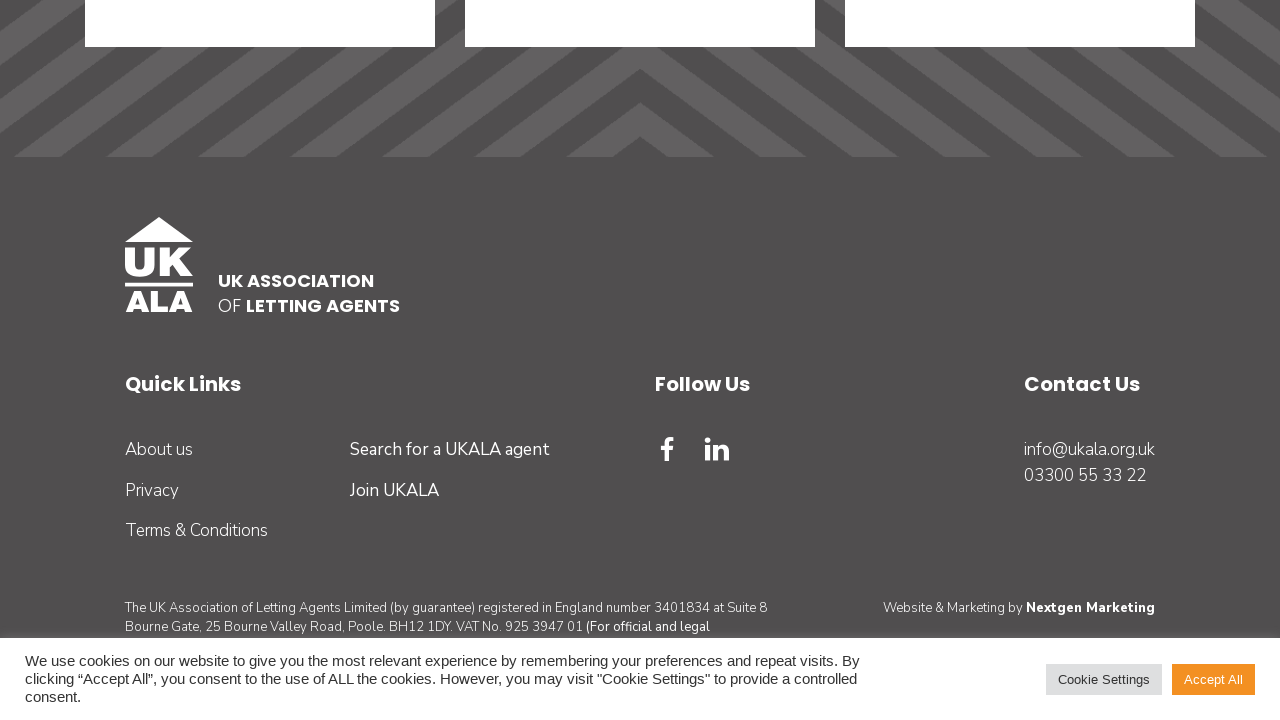

Waited 1.5 seconds after scrolling to bottom
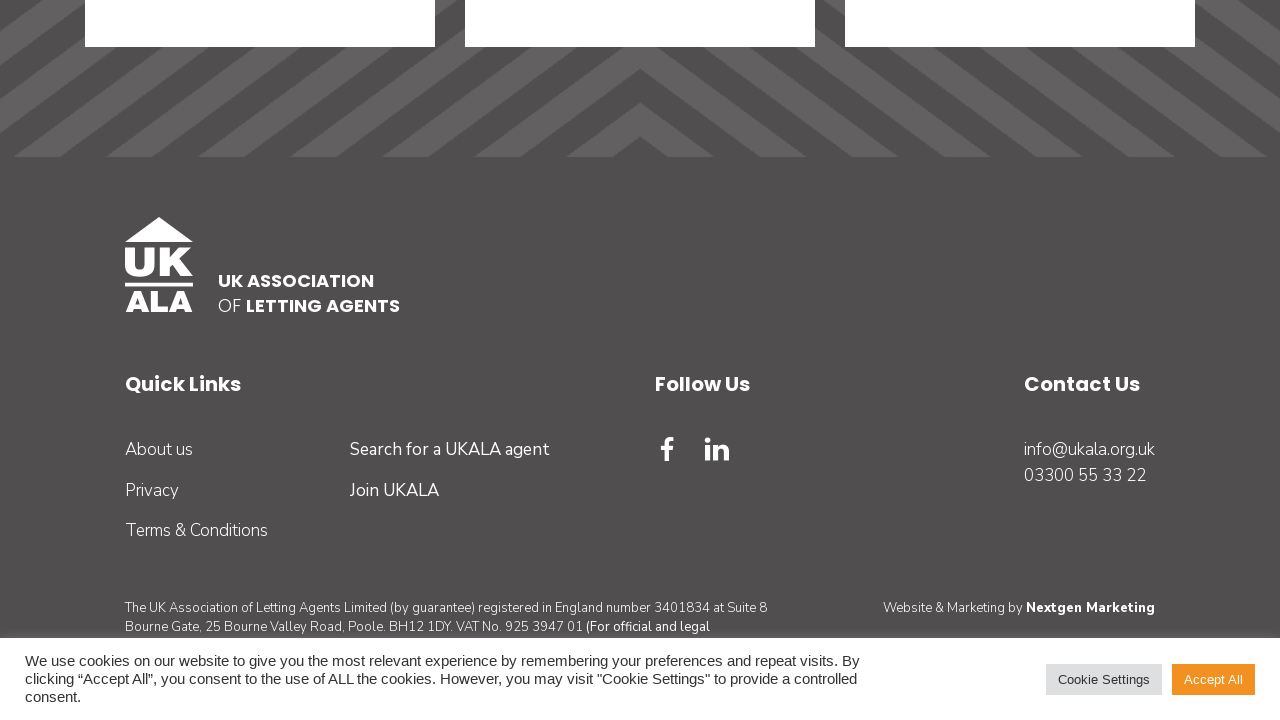

Clicked Next button to navigate to next page at (845, 361) on a.js-prevent:has-text('Next')
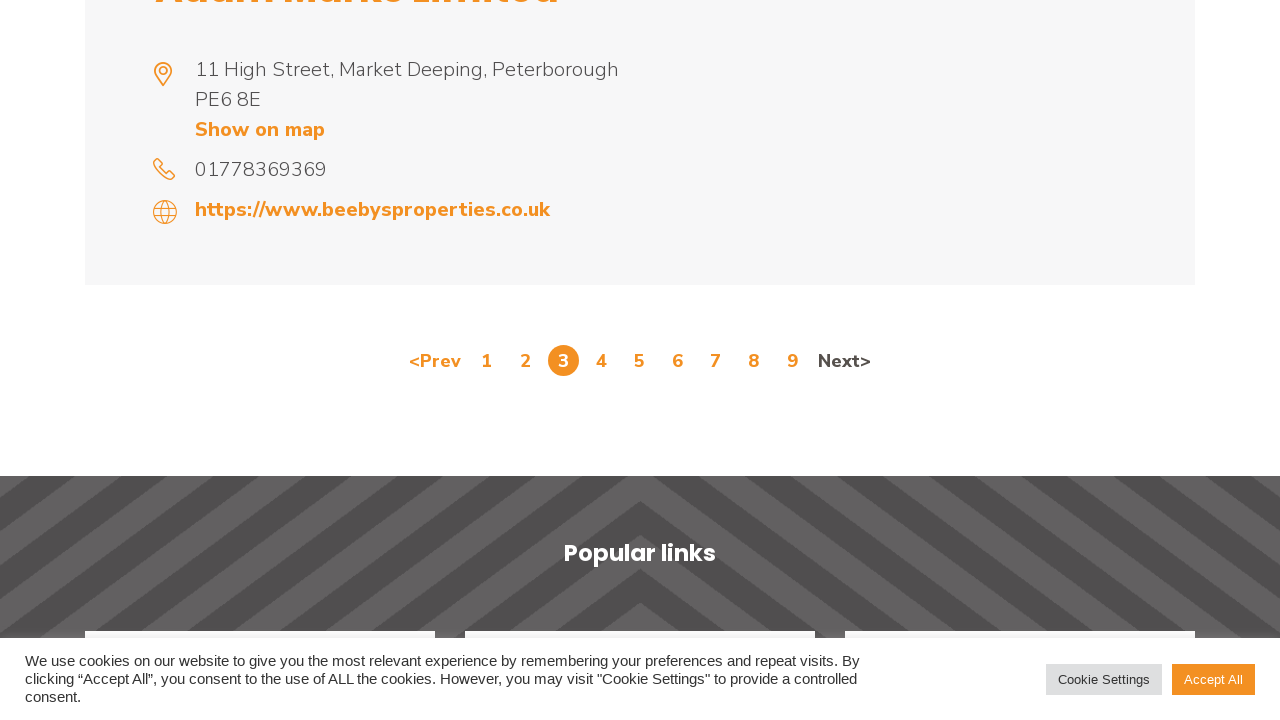

Waited for page to change after clicking Next
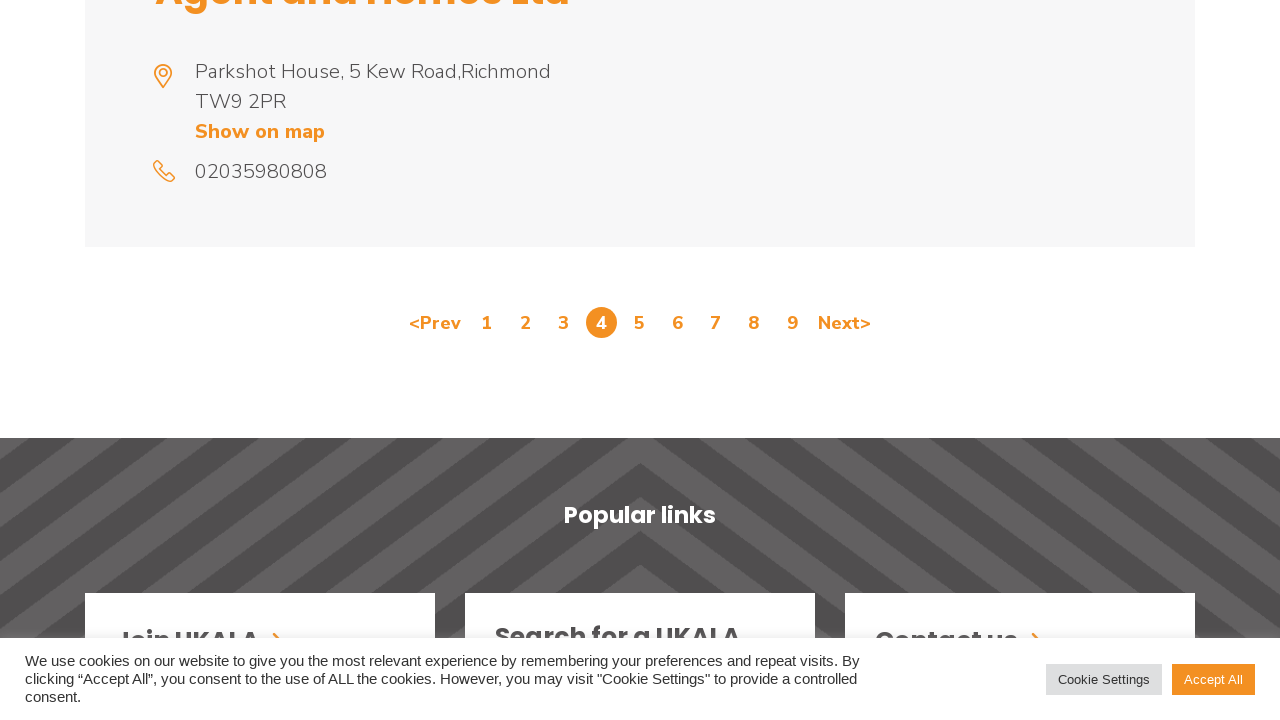

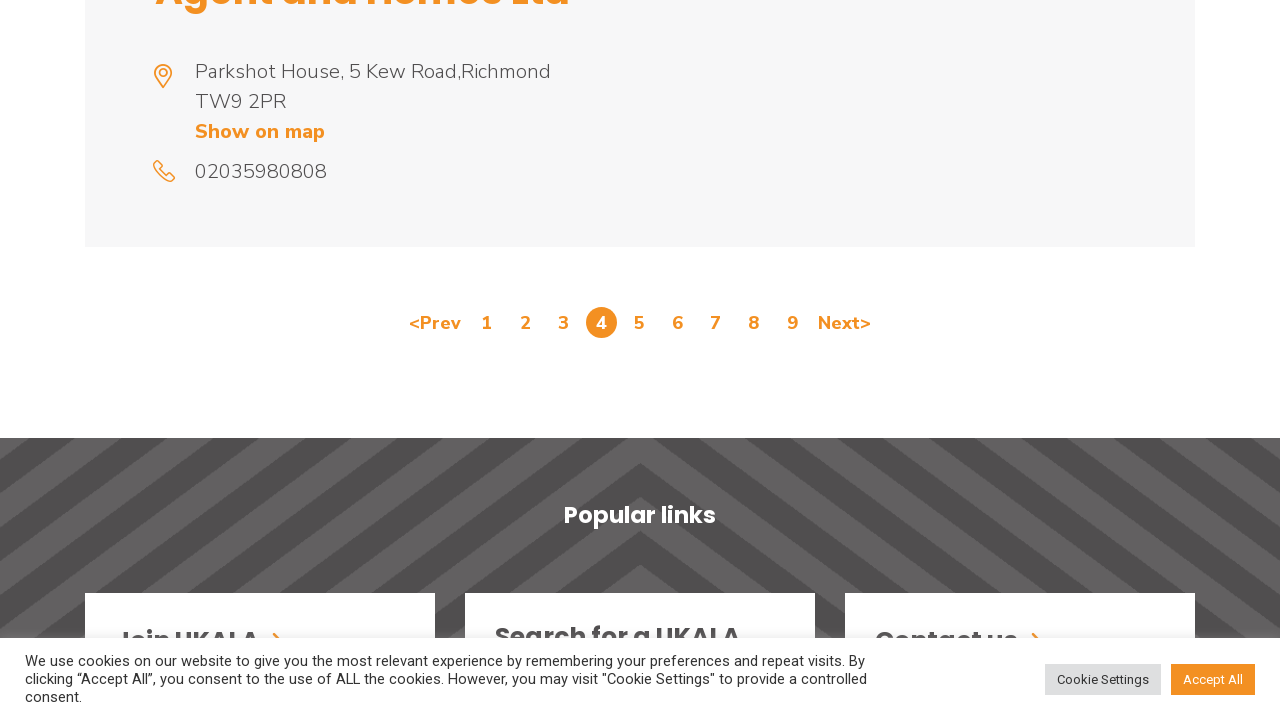